Tests form interaction by retrieving an attribute value from an element, calculating a mathematical result, filling the answer field, checking required checkboxes, and submitting the form.

Starting URL: http://suninjuly.github.io/get_attribute.html

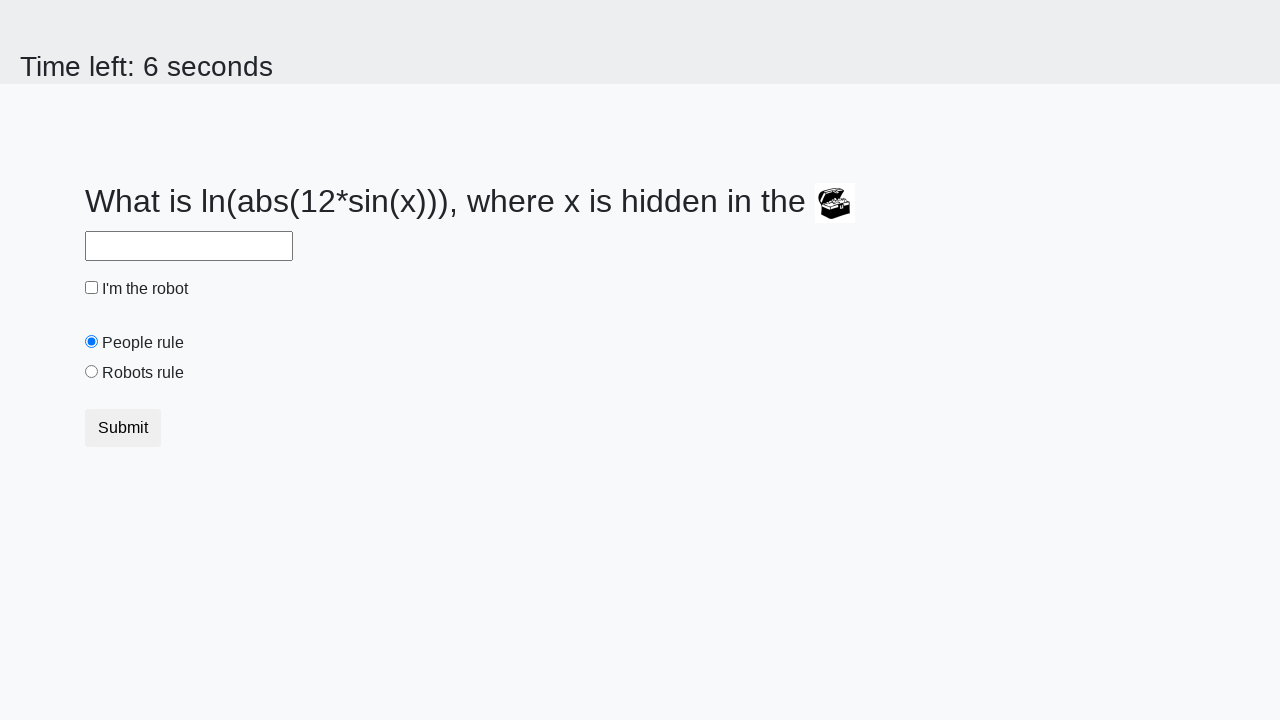

Retrieved 'valuex' attribute from treasure element
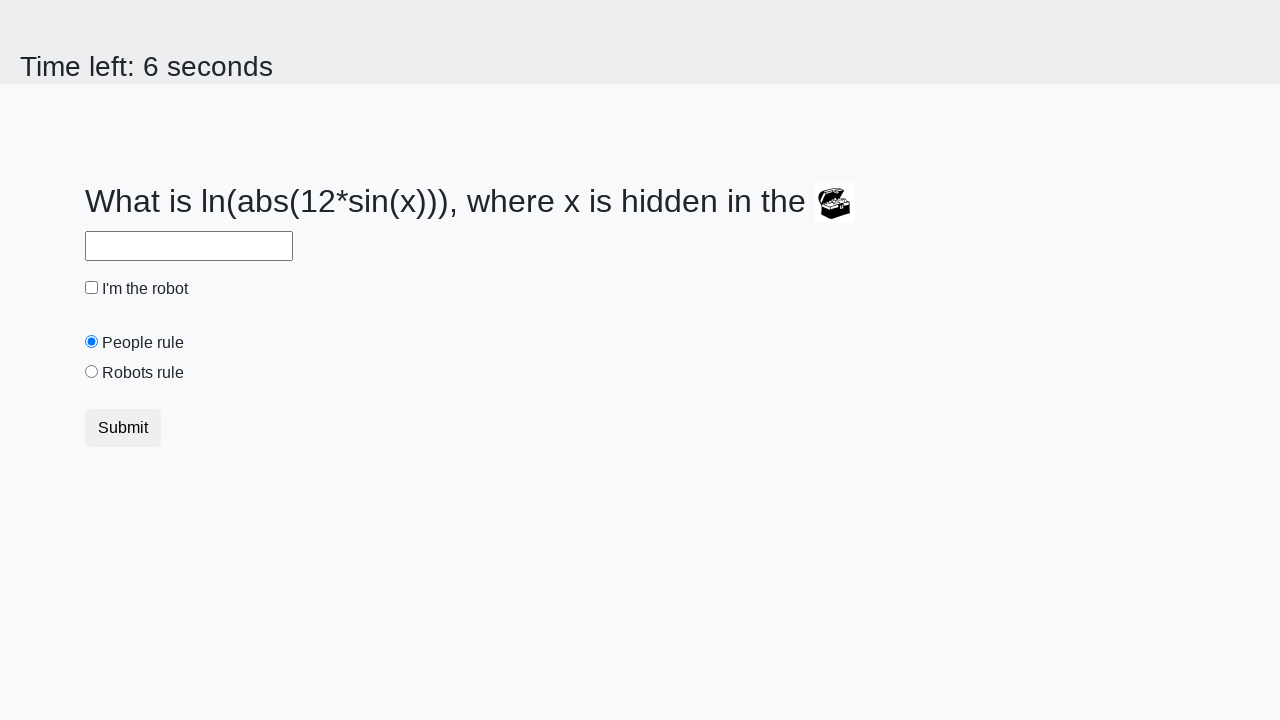

Calculated mathematical result using formula: log(abs(12*sin(x)))
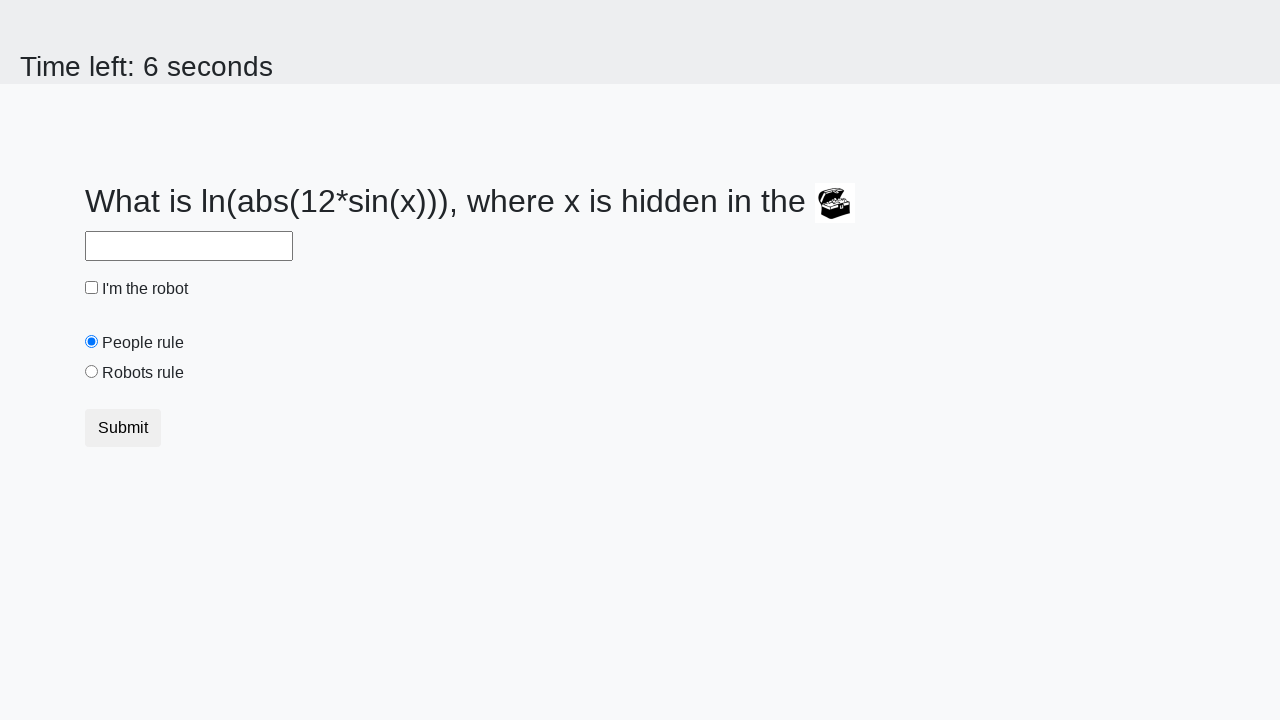

Filled answer field with calculated value on #answer
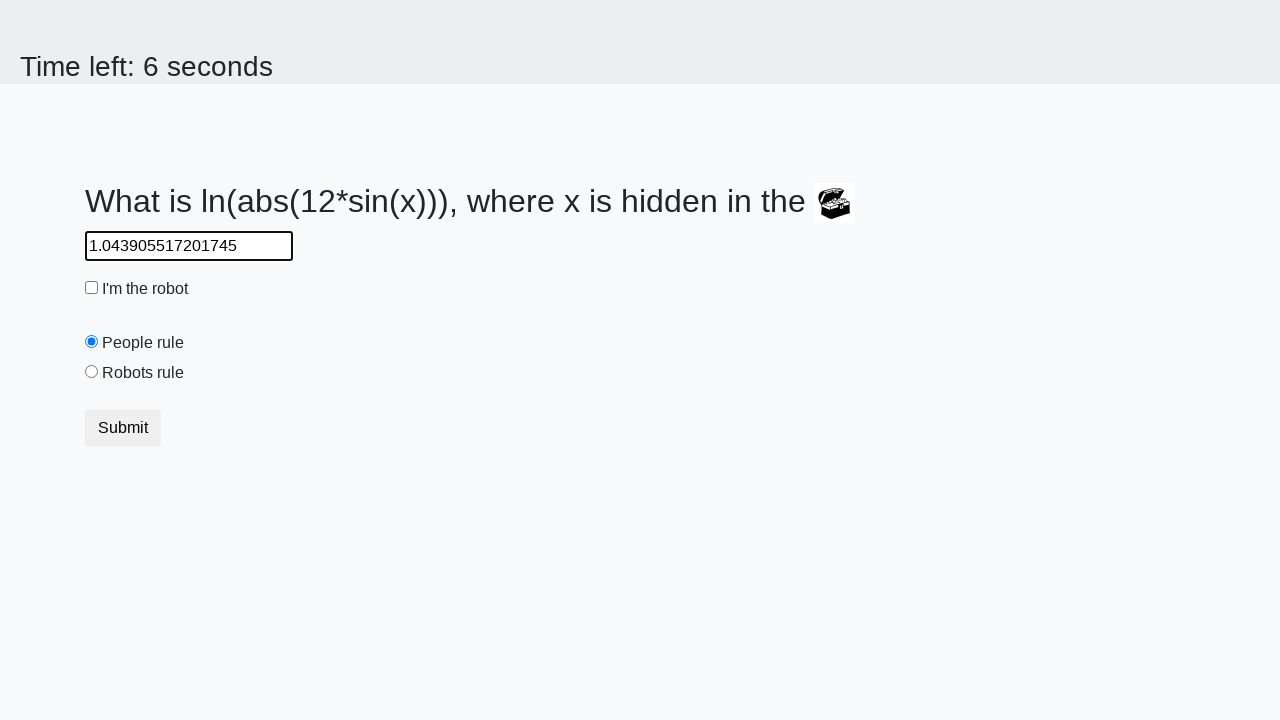

Checked the robot checkbox at (92, 288) on #robotCheckbox
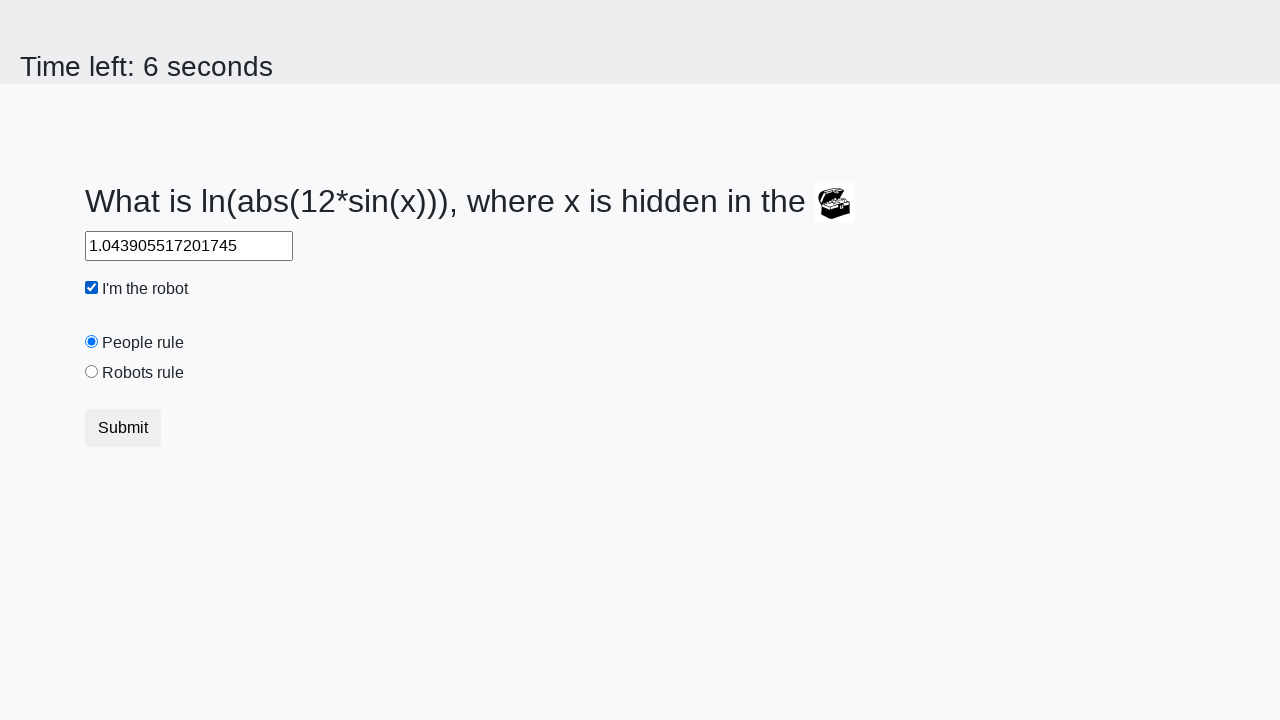

Checked the robots rule checkbox at (92, 372) on #robotsRule
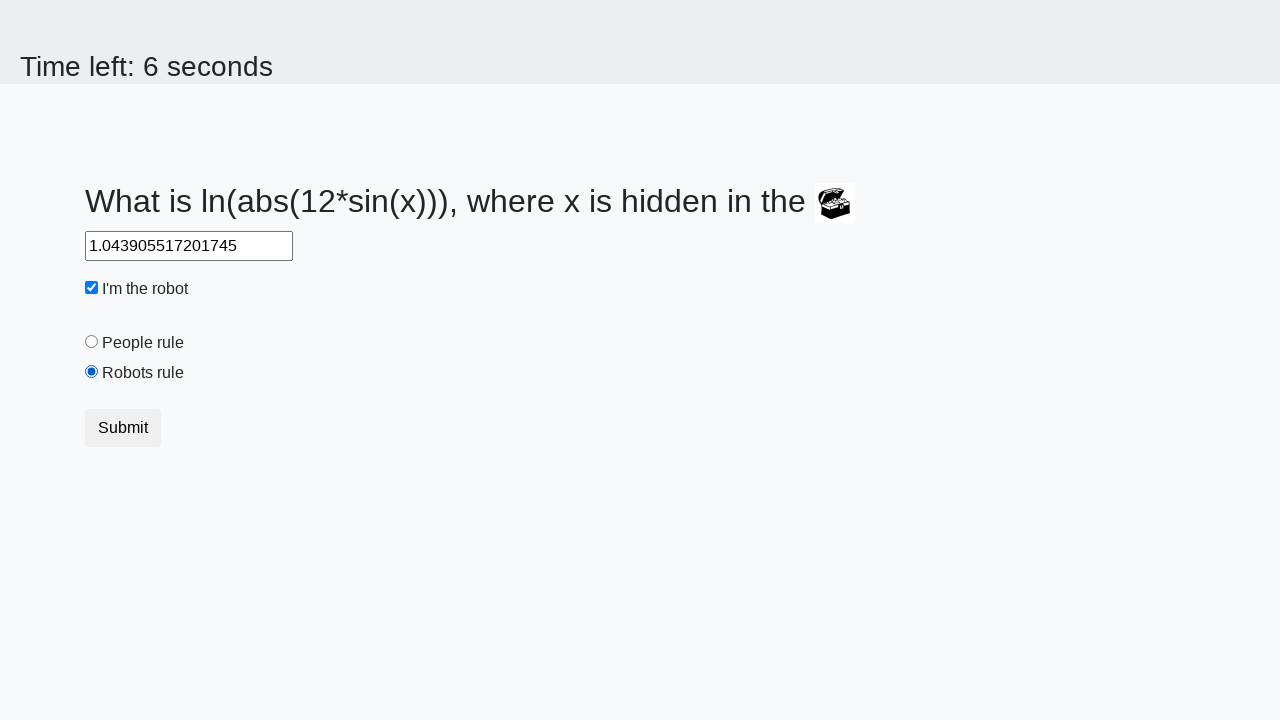

Clicked submit button to complete form at (123, 428) on button.btn
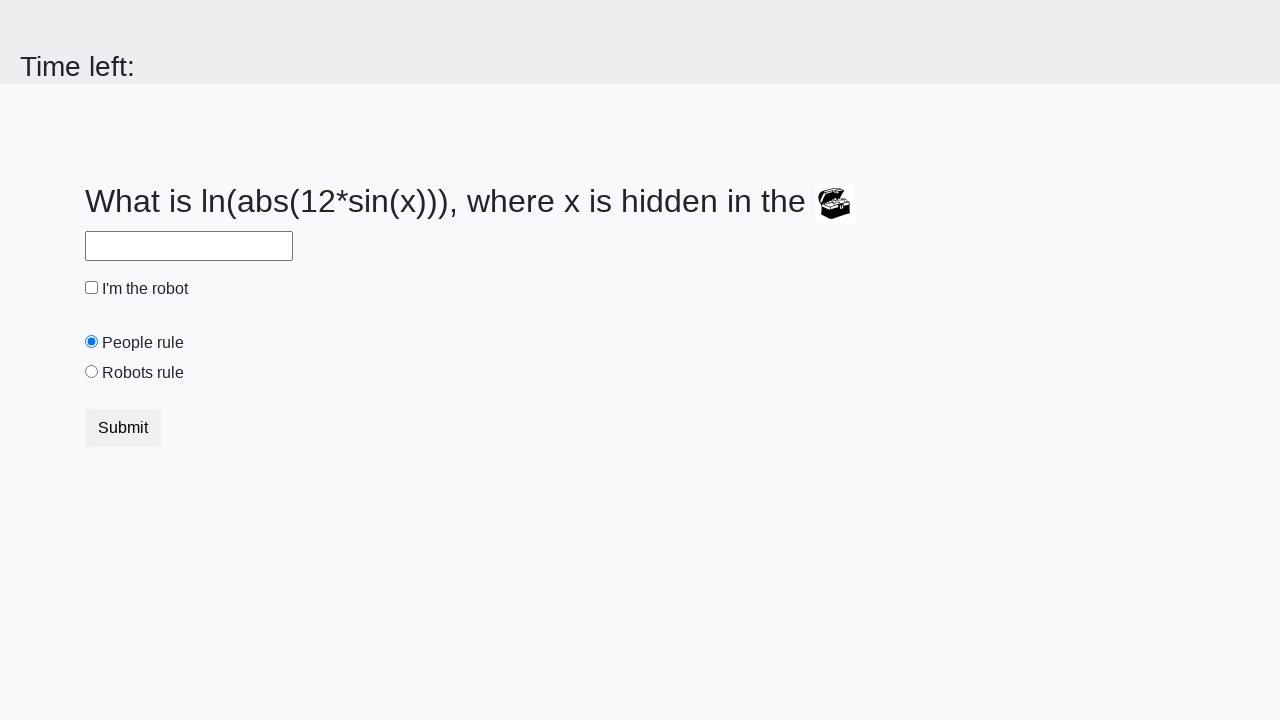

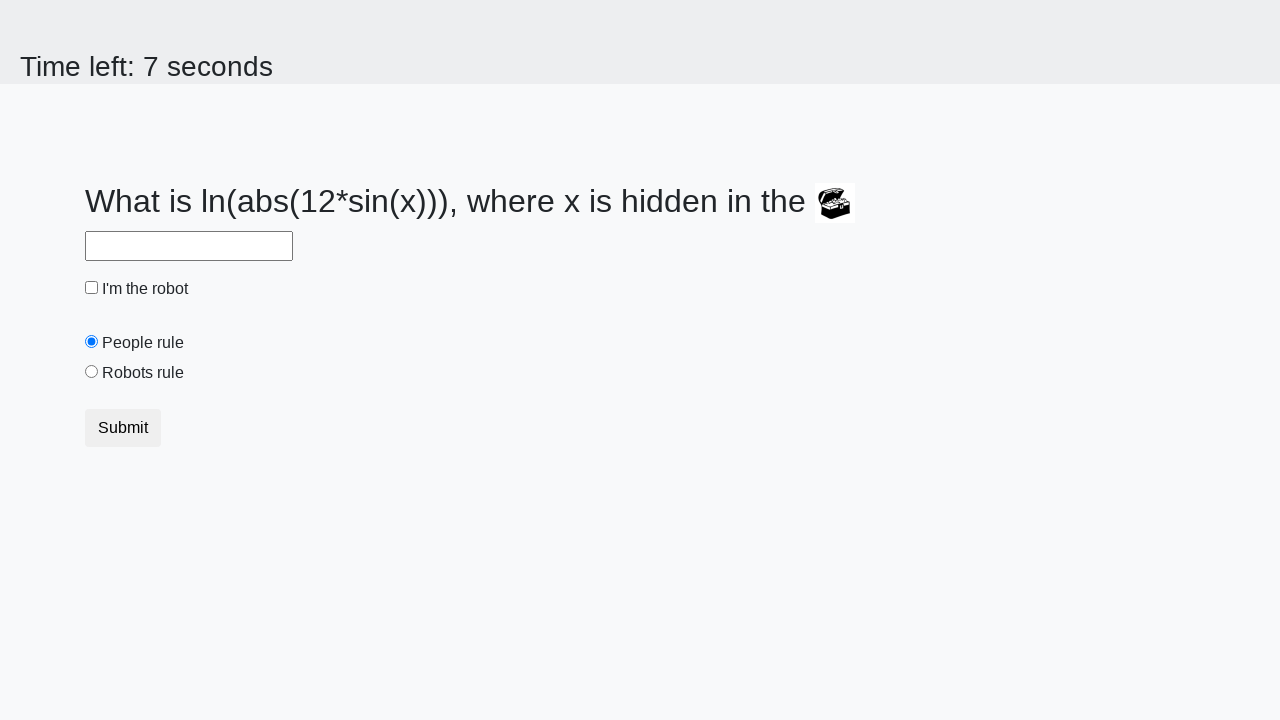